Tests navigation to the power registration page by clicking the "Cadastrar" link and verifying the URL contains "/cadastro"

Starting URL: https://site-tc1.vercel.app/

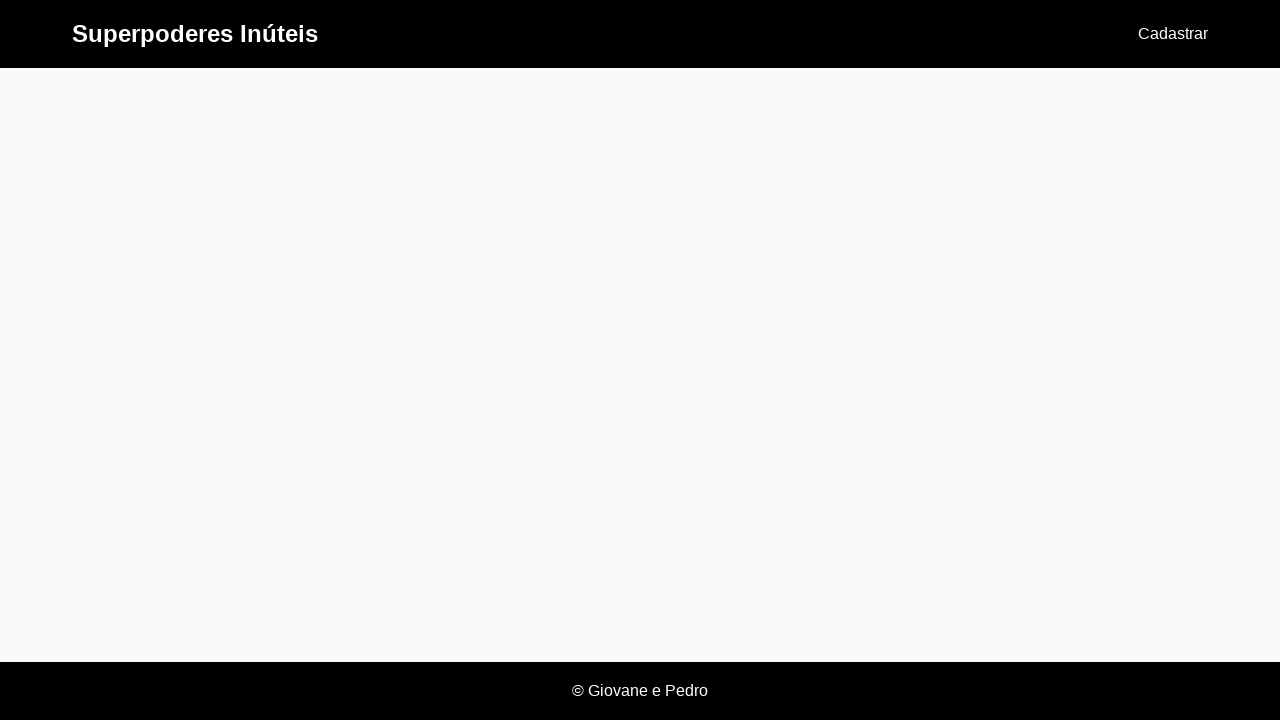

Clicked 'Cadastrar' link to navigate to registration page at (1173, 34) on text=Cadastrar
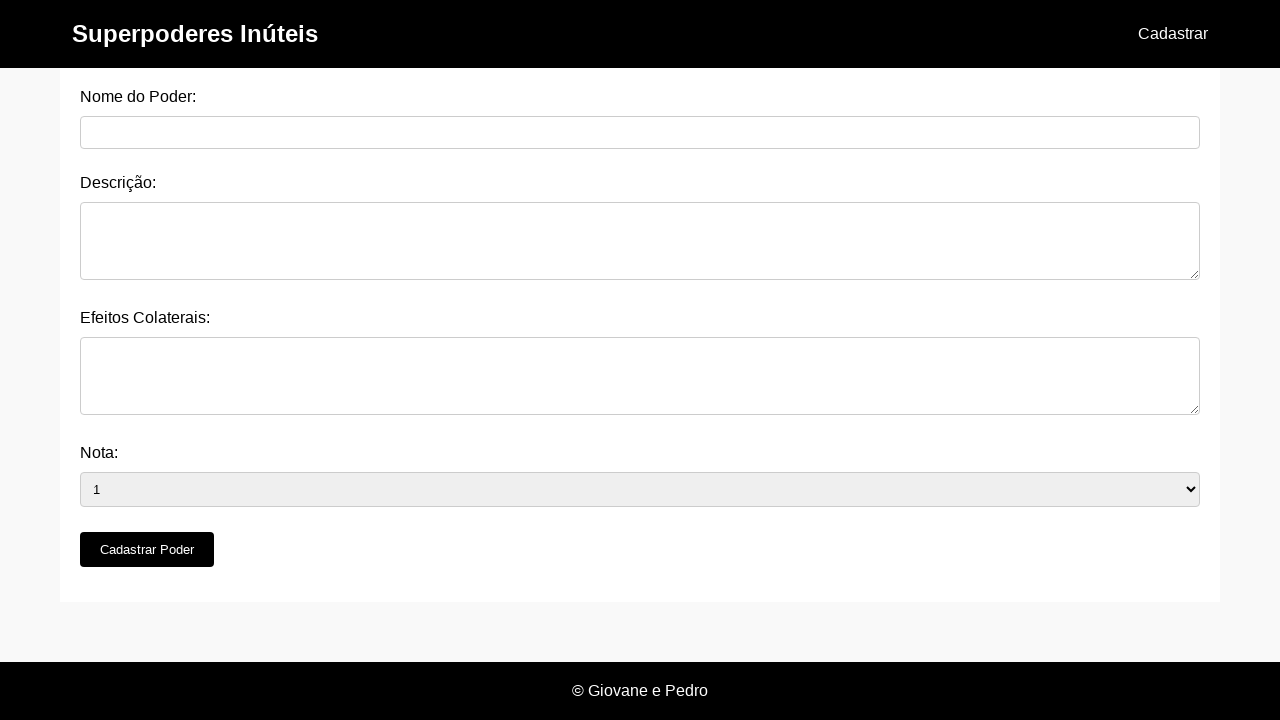

Verified navigation to power registration page with URL containing '/cadastro'
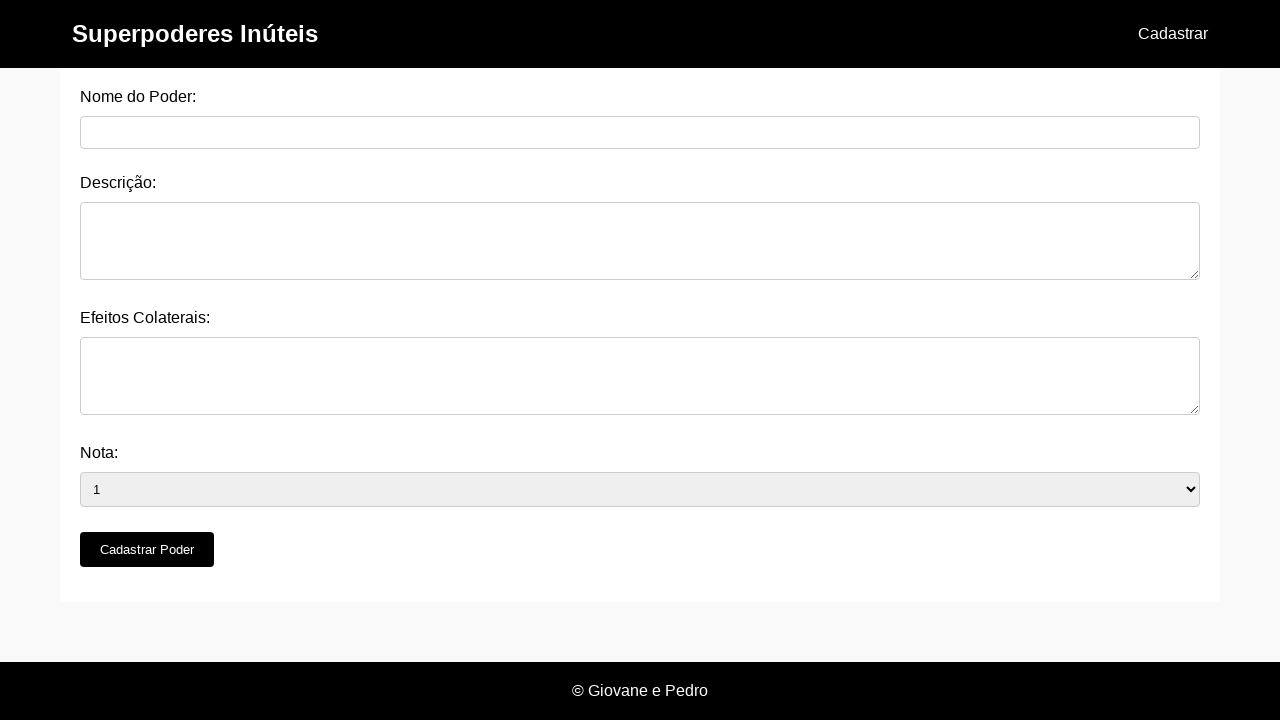

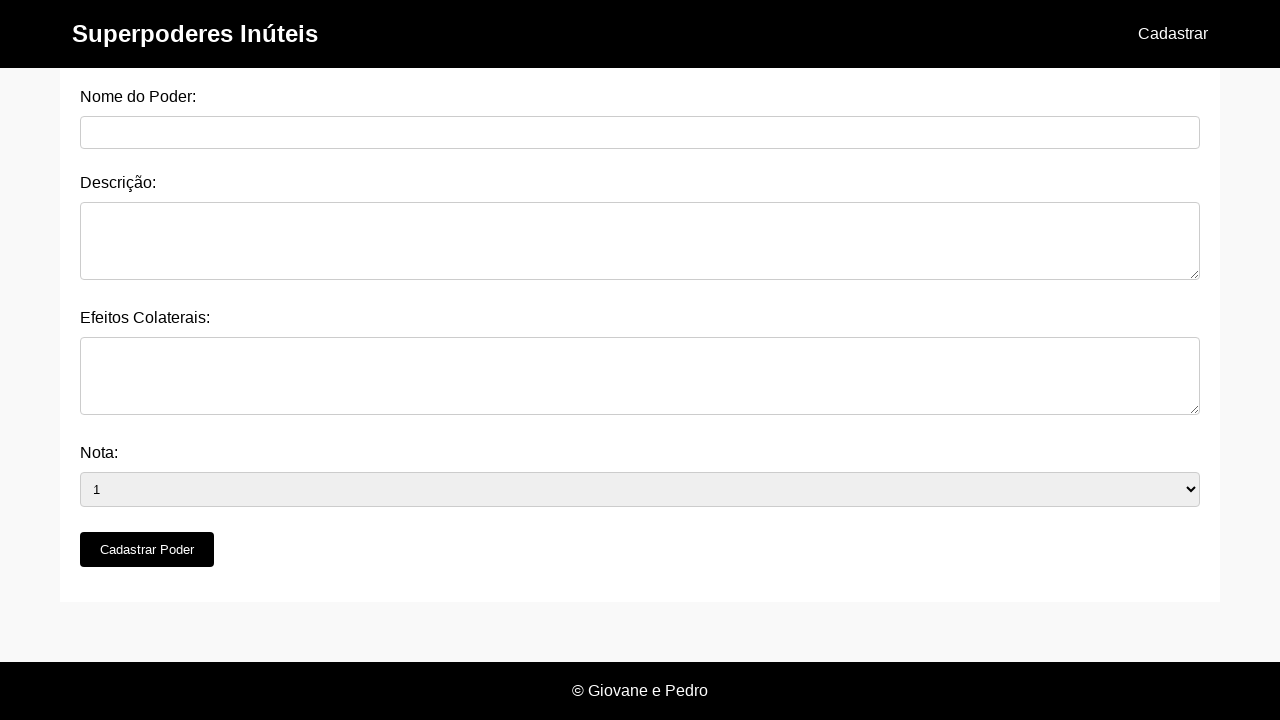